Tests browser navigation by navigating to a samples page, attempting forward navigation, then navigating to the features page and retrieving the page title.

Starting URL: https://www.mycontactform.com/samples.php

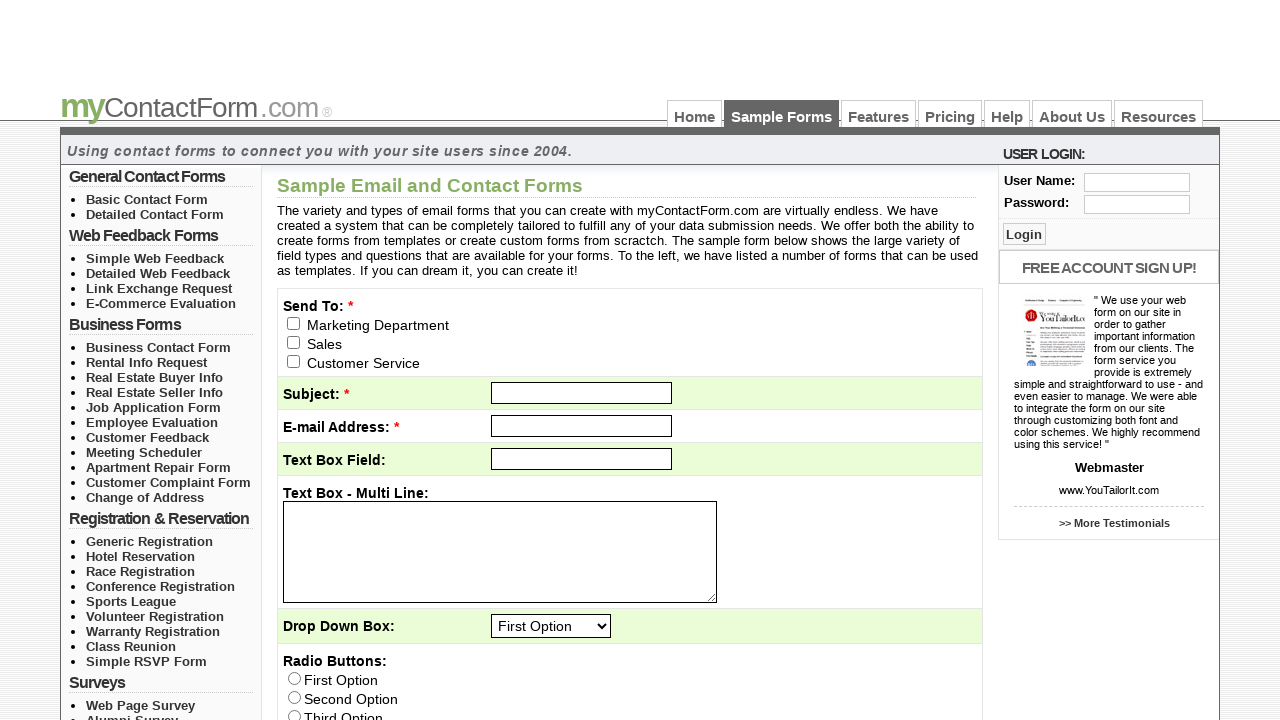

Waited for page to load with domcontentloaded state
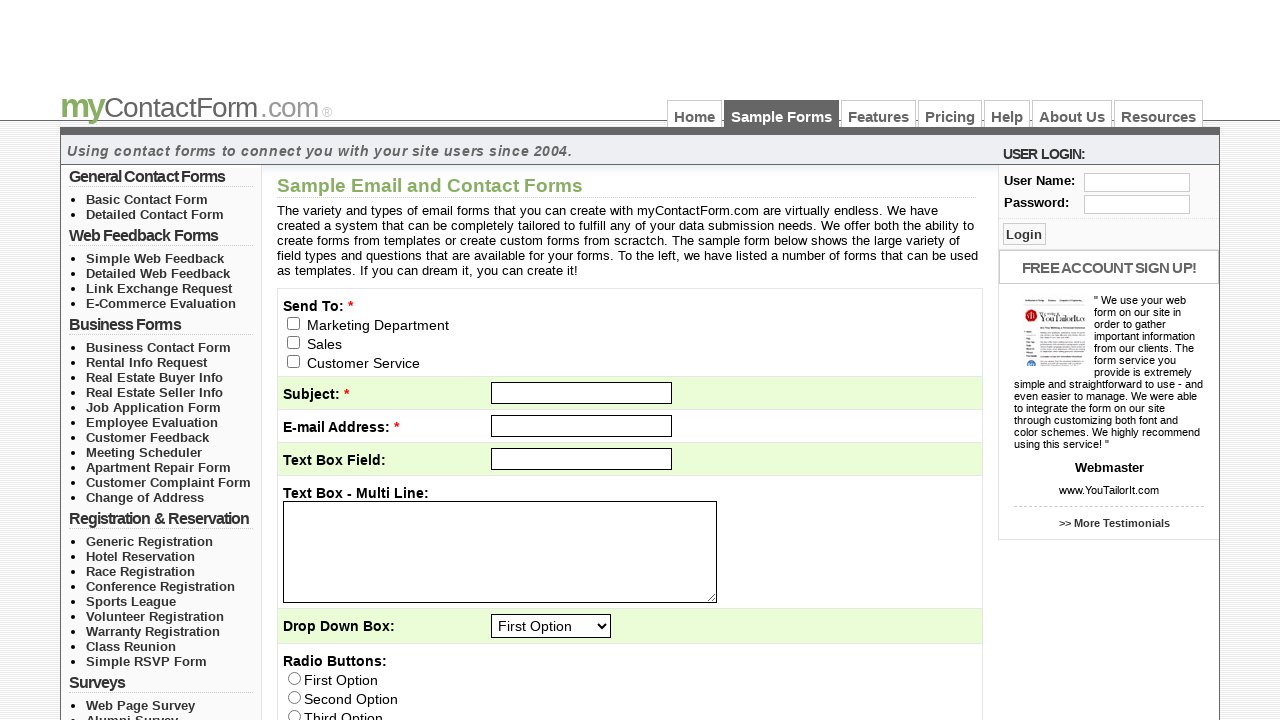

Attempted forward navigation using browser forward button
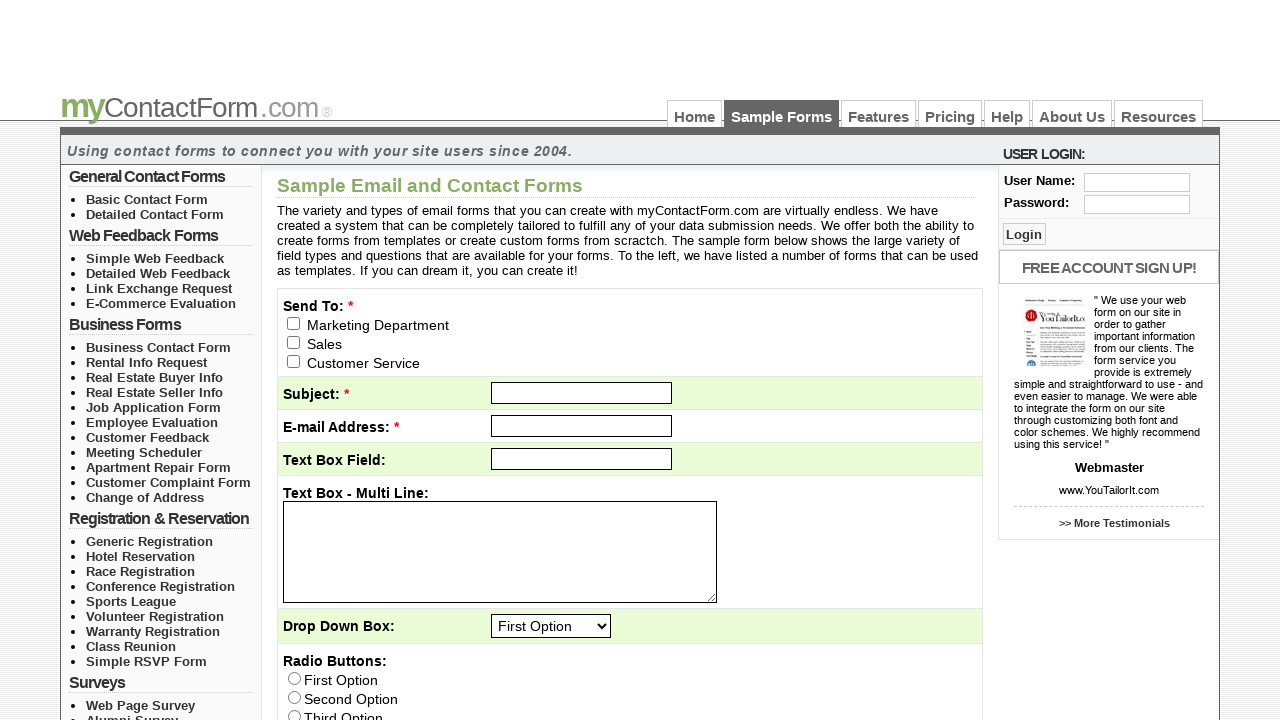

Navigated to features page at https://www.mycontactform.com/features.php
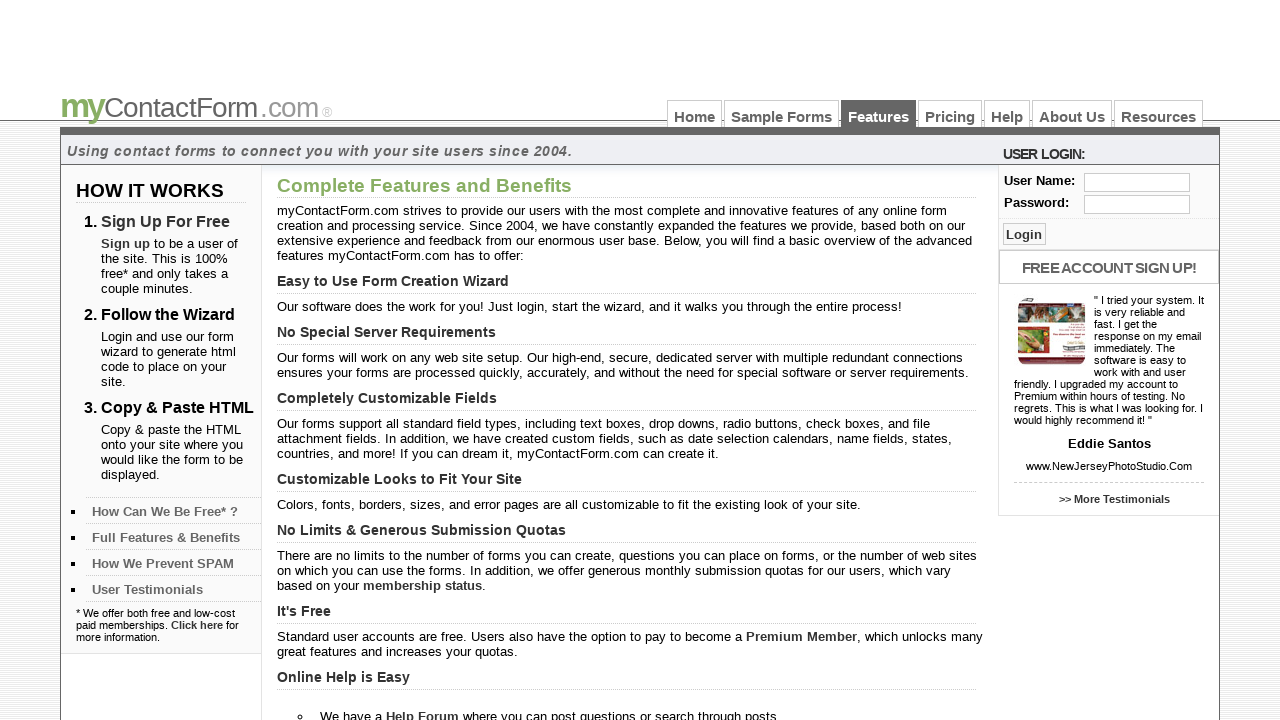

Retrieved page title: Complete Features - myContactForm.com
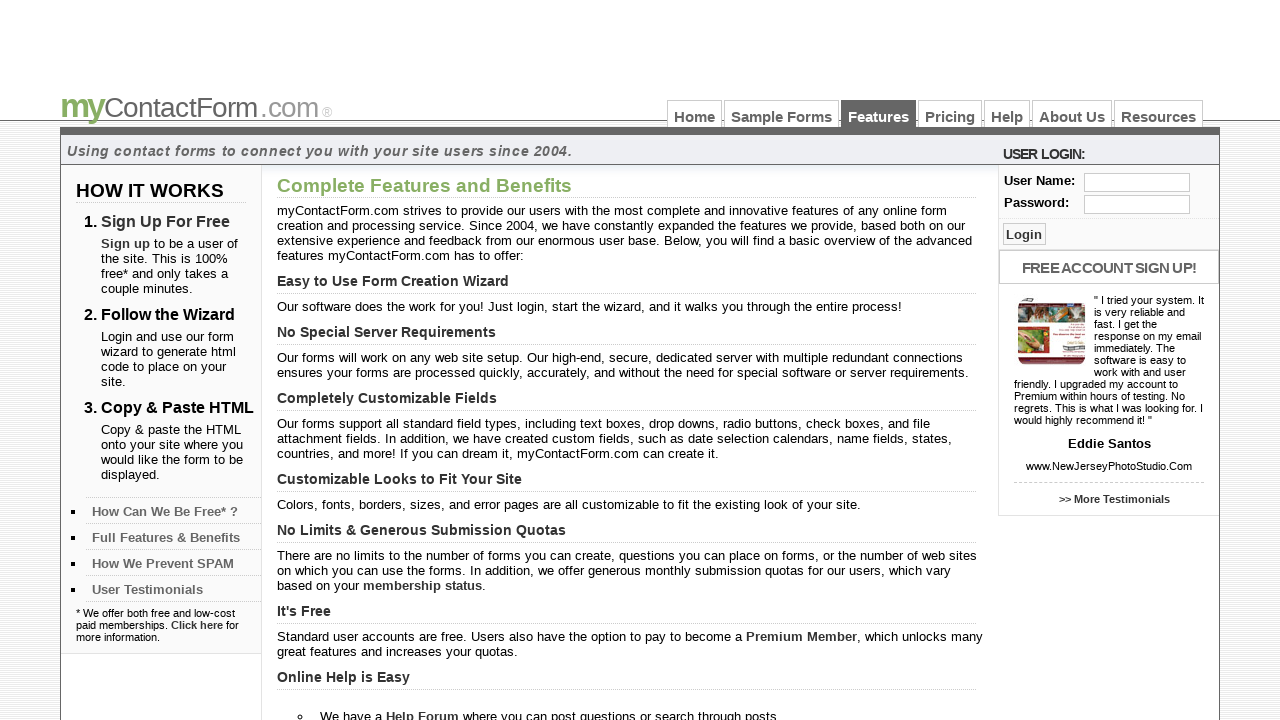

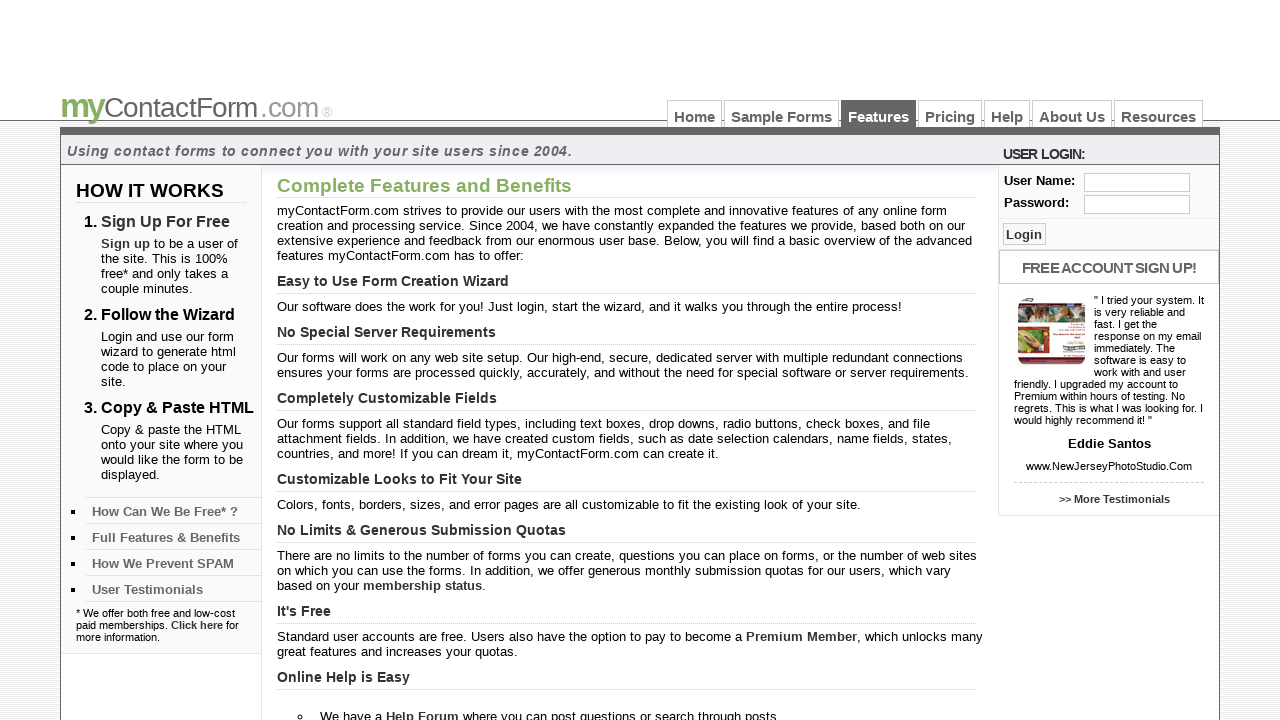